Tests multi-select dropdown functionality by selecting multiple options from a dropdown menu and verifying the selections

Starting URL: https://omayo.blogspot.com/

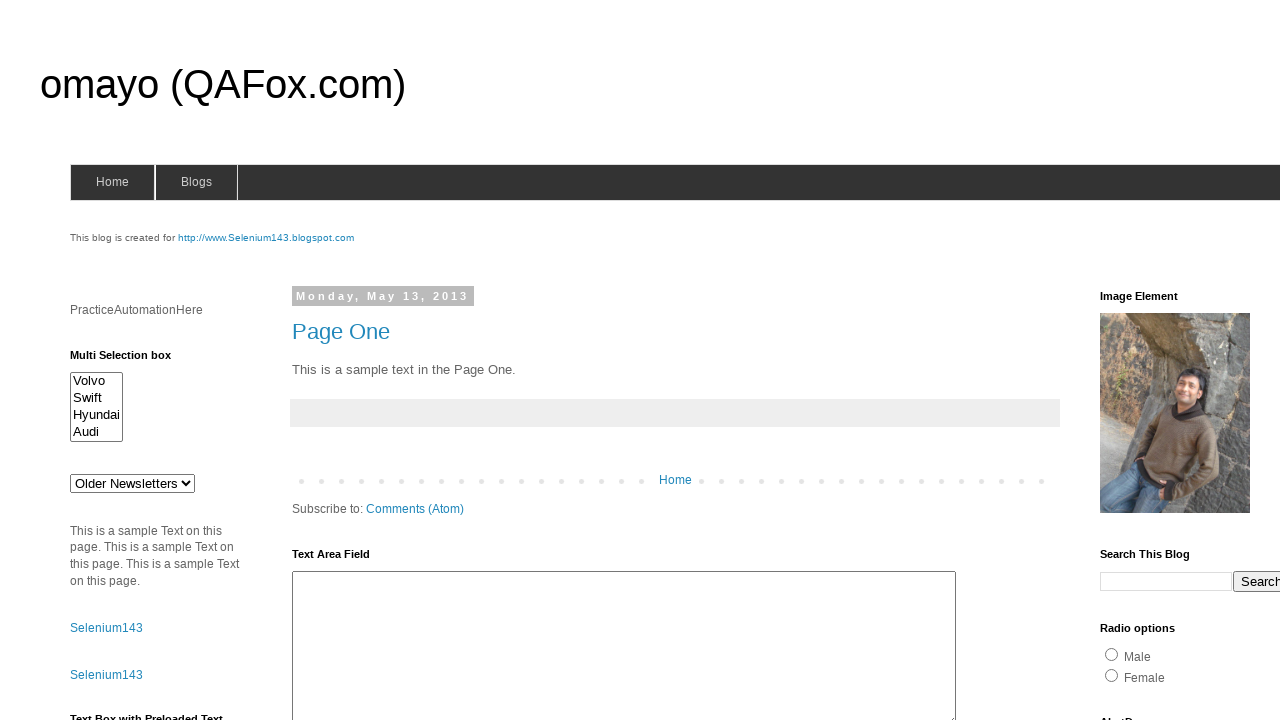

Located multi-select dropdown element
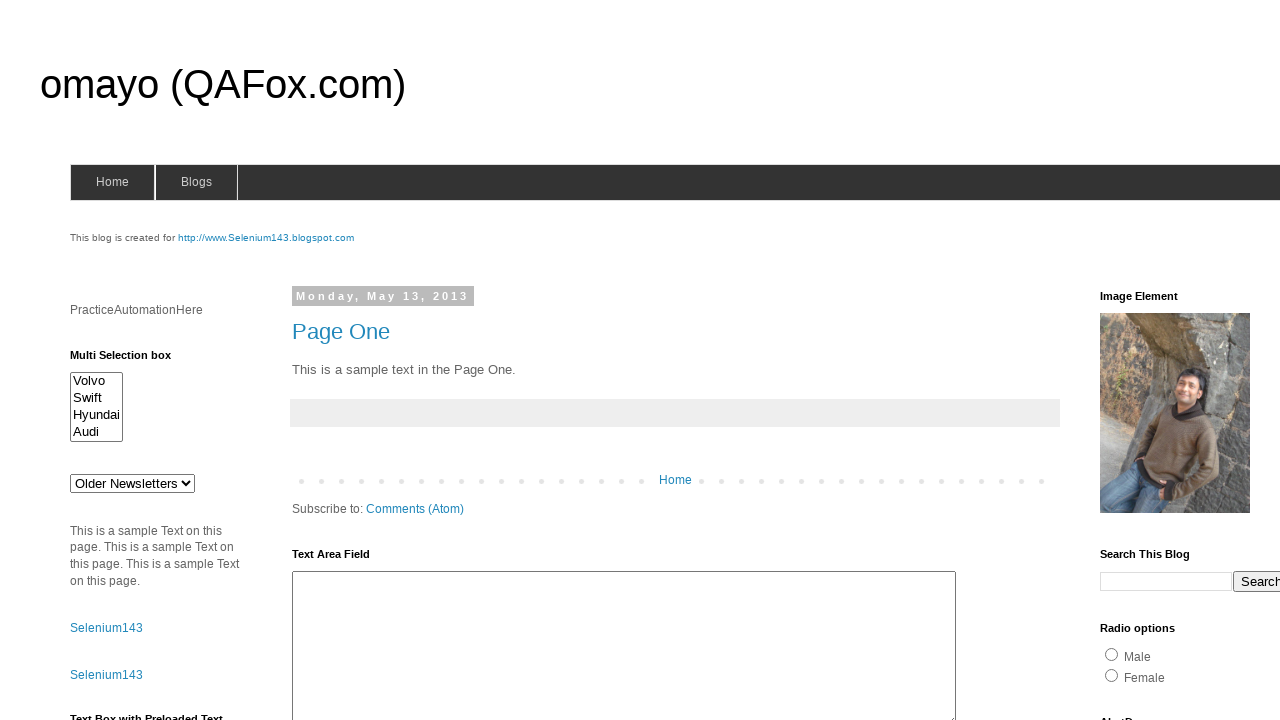

Selected first option (index 0) from dropdown on select#multiselect1
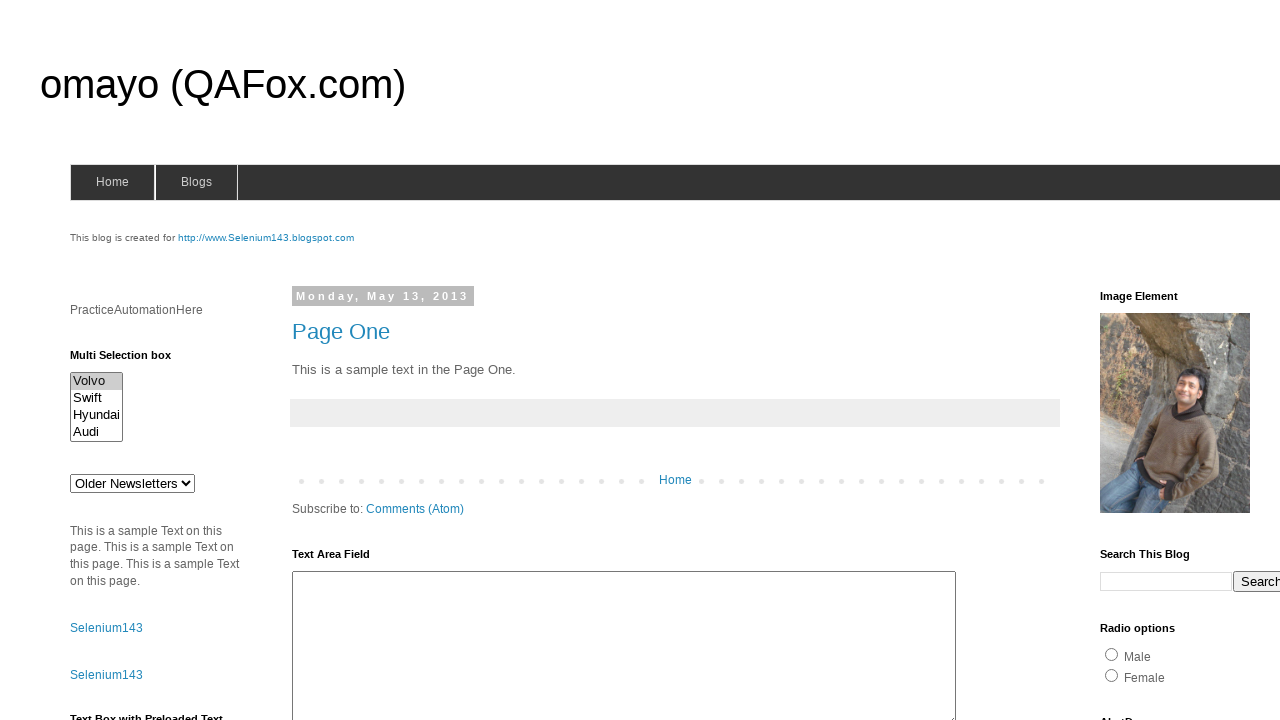

Selected second option (index 1) from dropdown on select#multiselect1
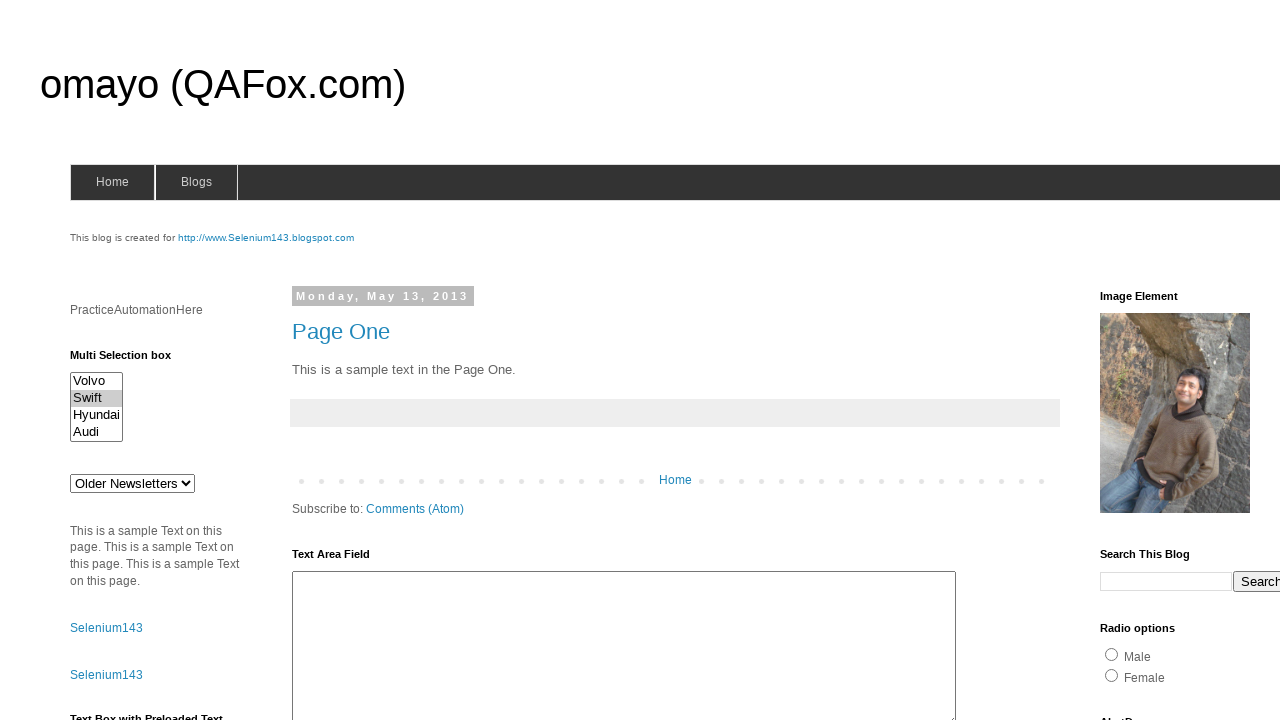

Selected third option (index 2) from dropdown on select#multiselect1
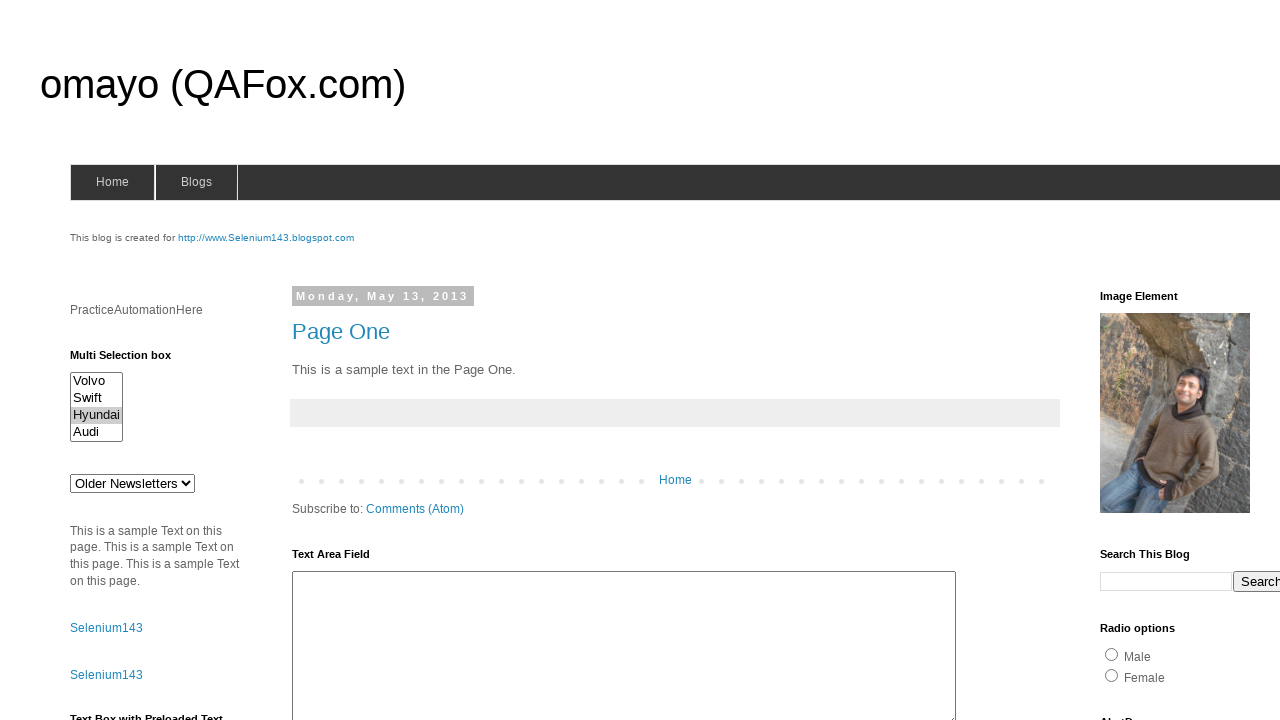

Confirmed multi-select dropdown is visible after selections
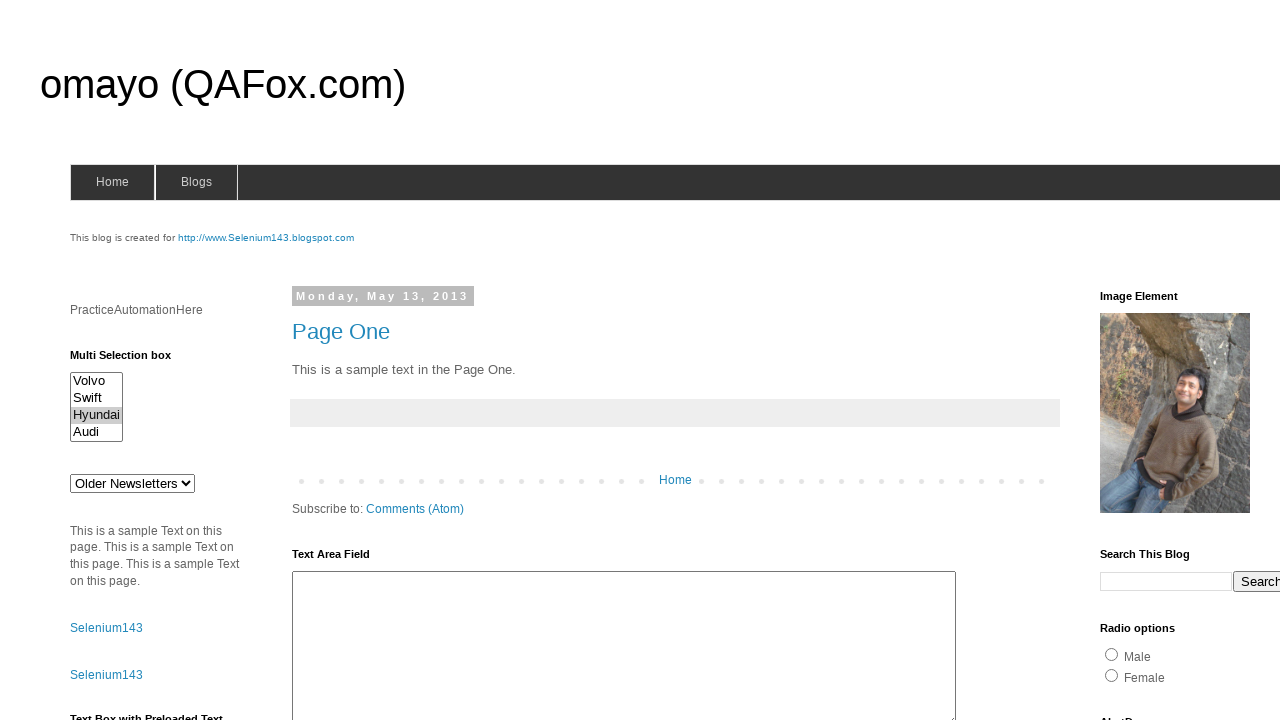

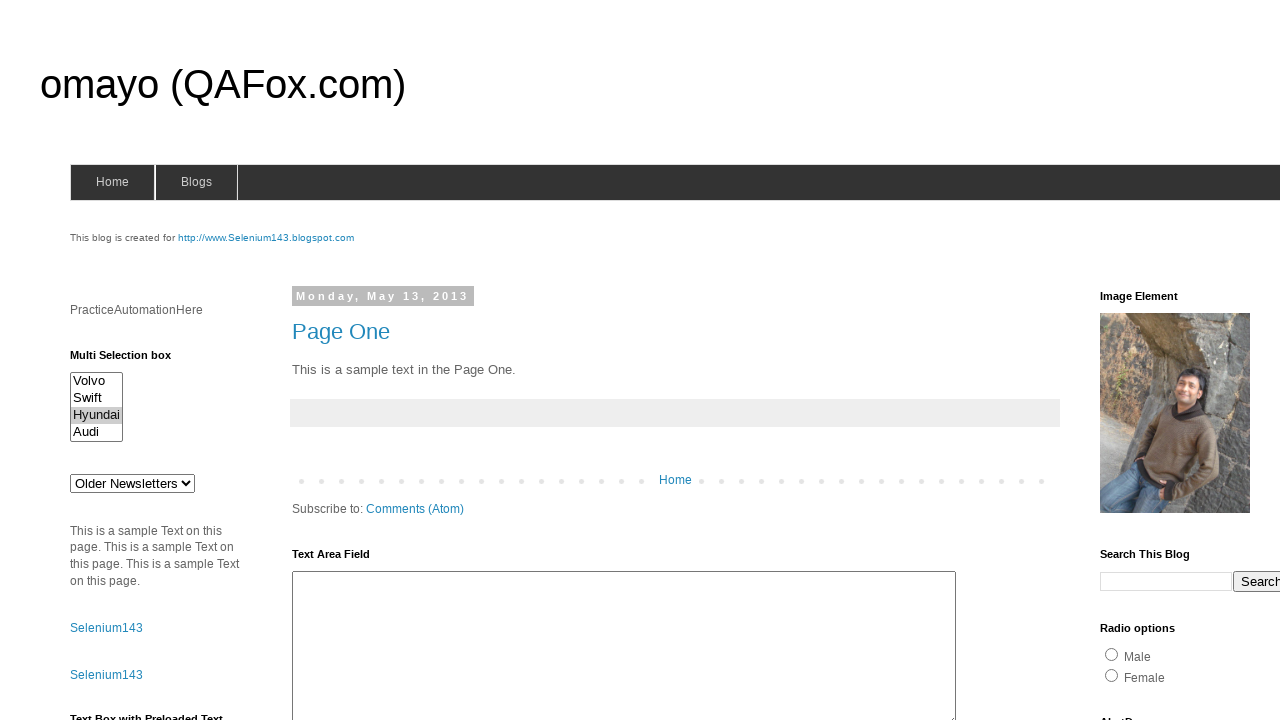